Tests filling out a practice form with personal information including first name, last name, email, gender selection, phone number, and date of birth selection.

Starting URL: https://demoqa.com/automation-practice-form

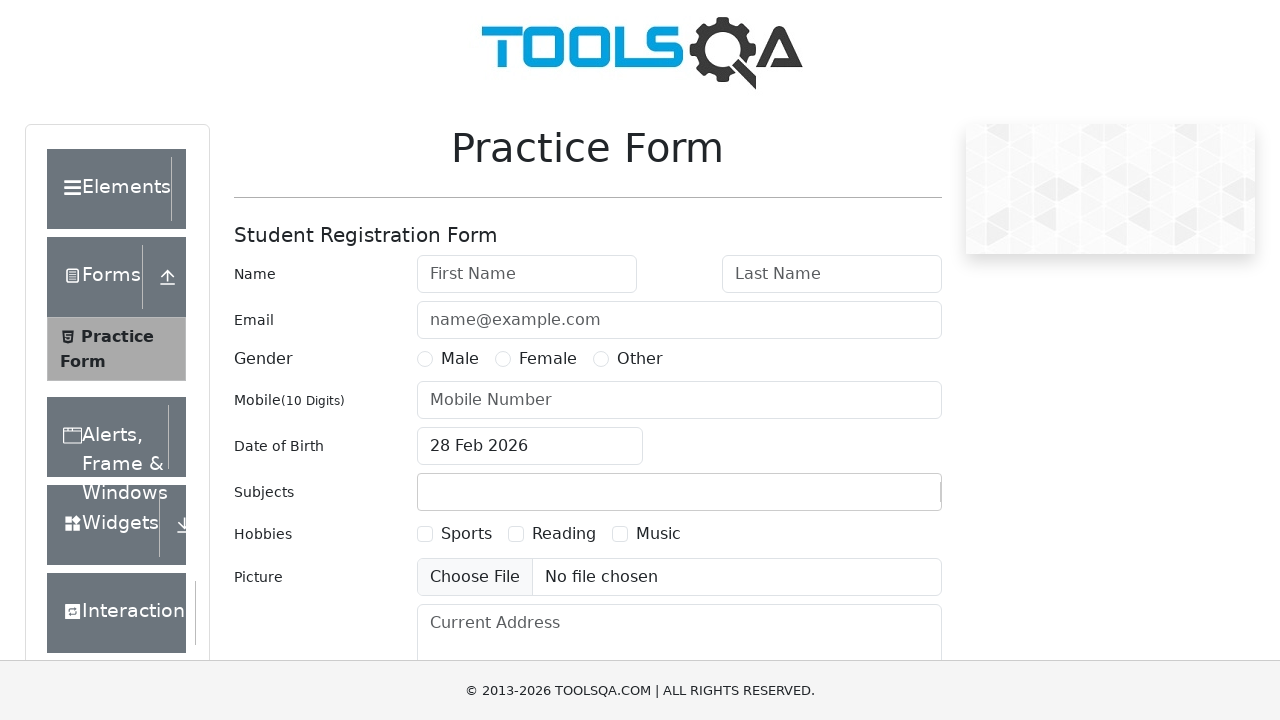

Filled first name field with 'Bananov' on #firstName
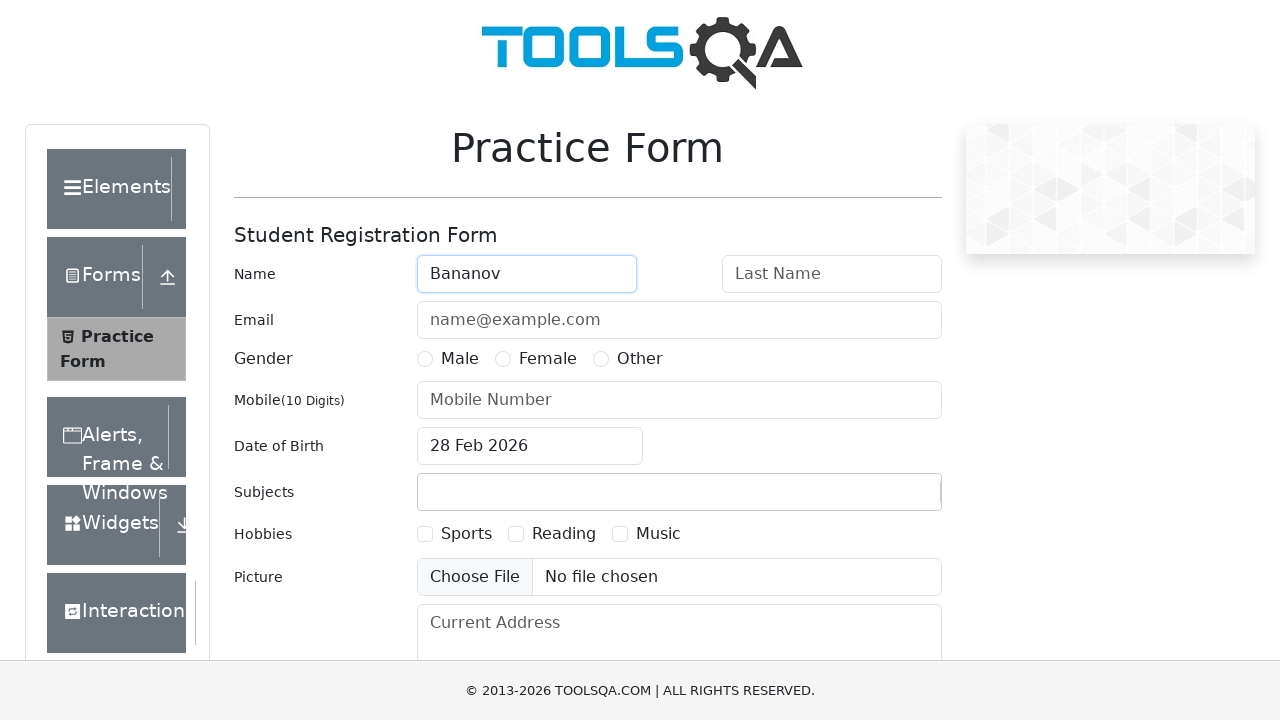

Filled last name field with 'Norman' on #lastName
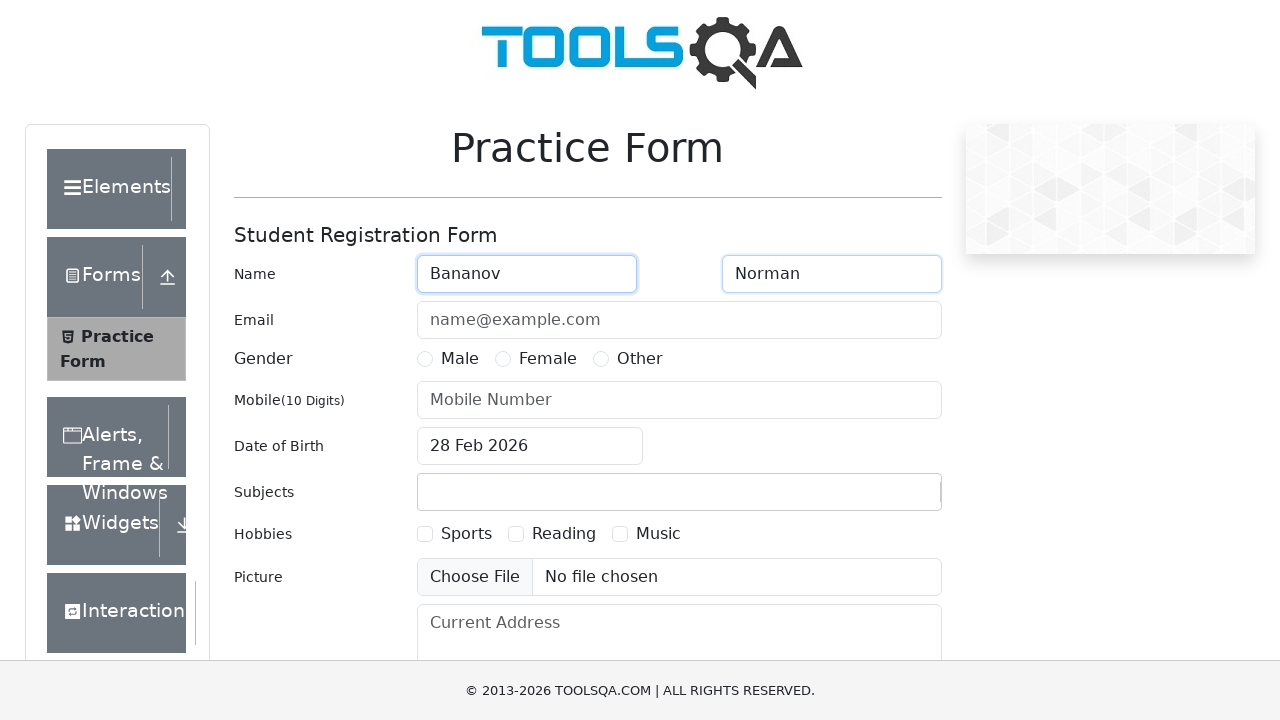

Filled email field with 'banorman@demoqa.com' on #userEmail
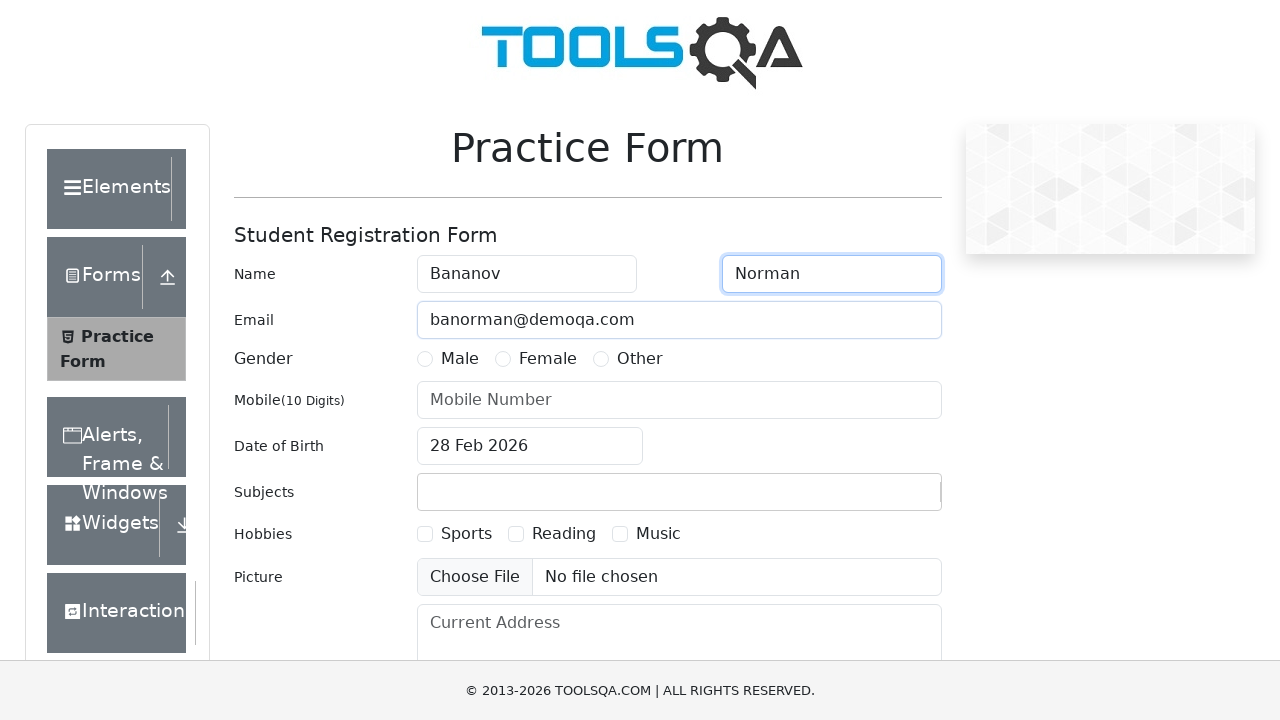

Selected Male gender option at (460, 359) on label[for='gender-radio-1']
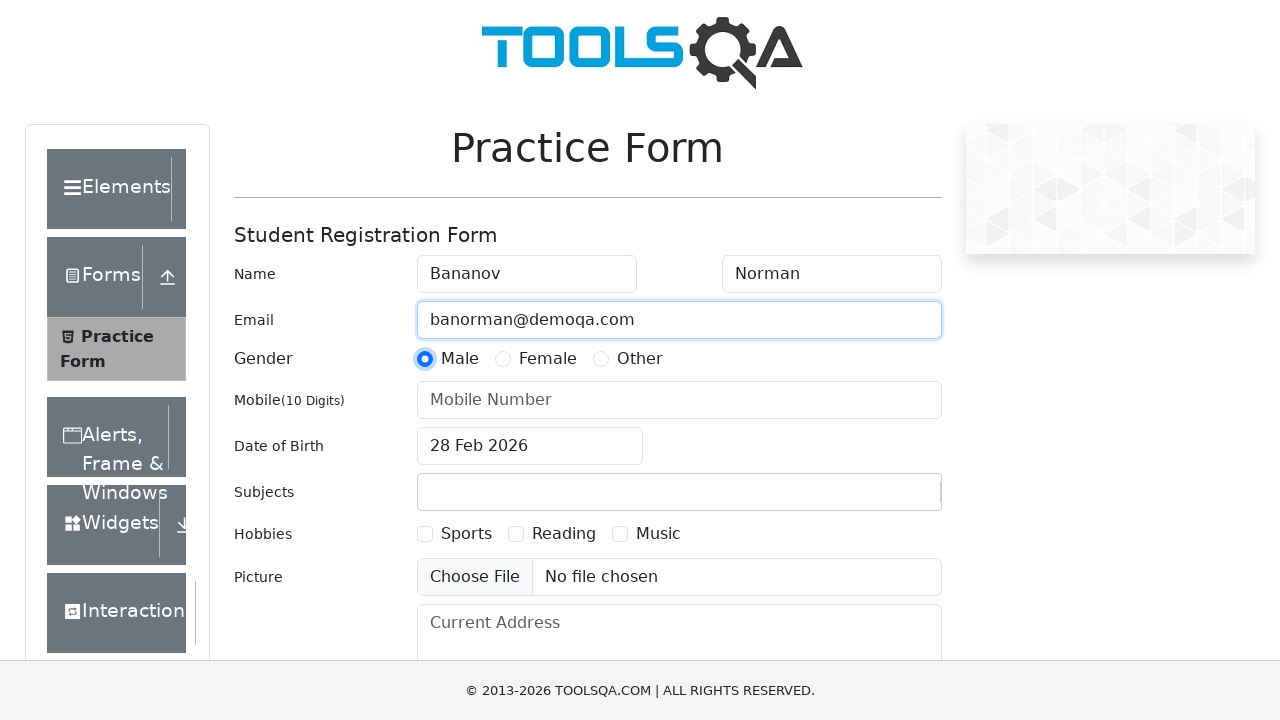

Filled phone number field with '8909909909' on #userNumber
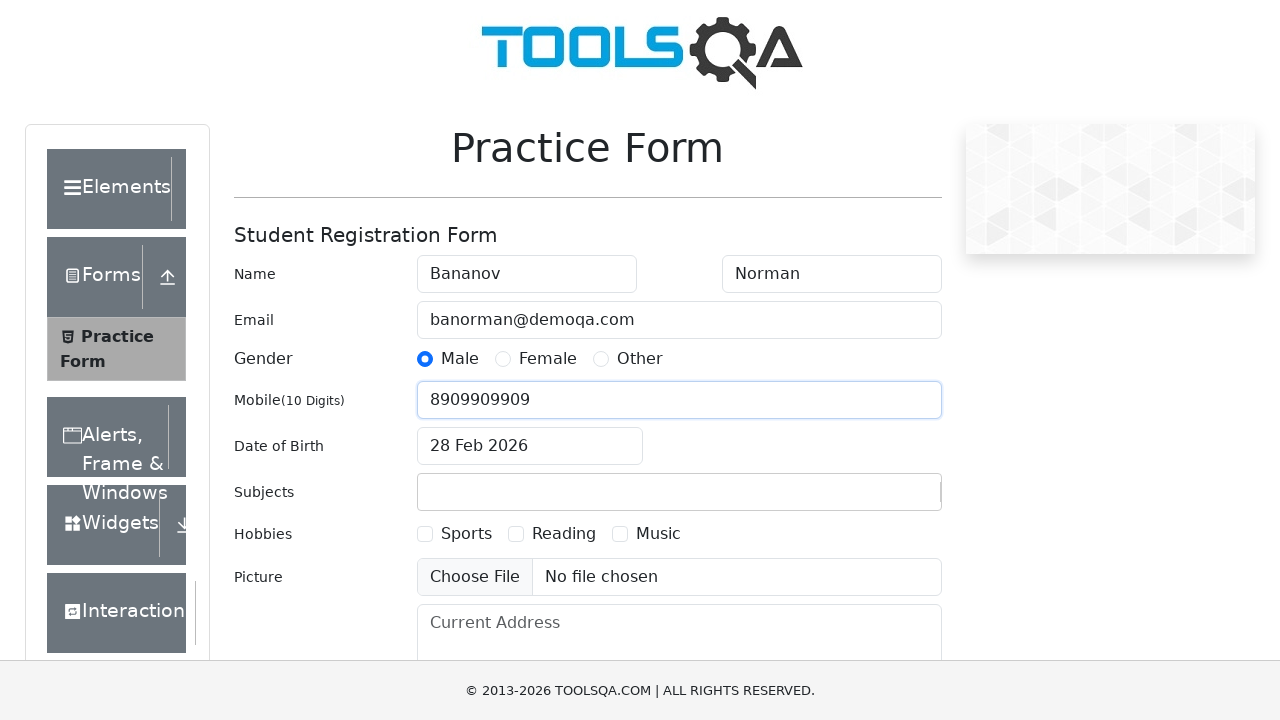

Clicked date of birth input to open date picker at (530, 446) on #dateOfBirthInput
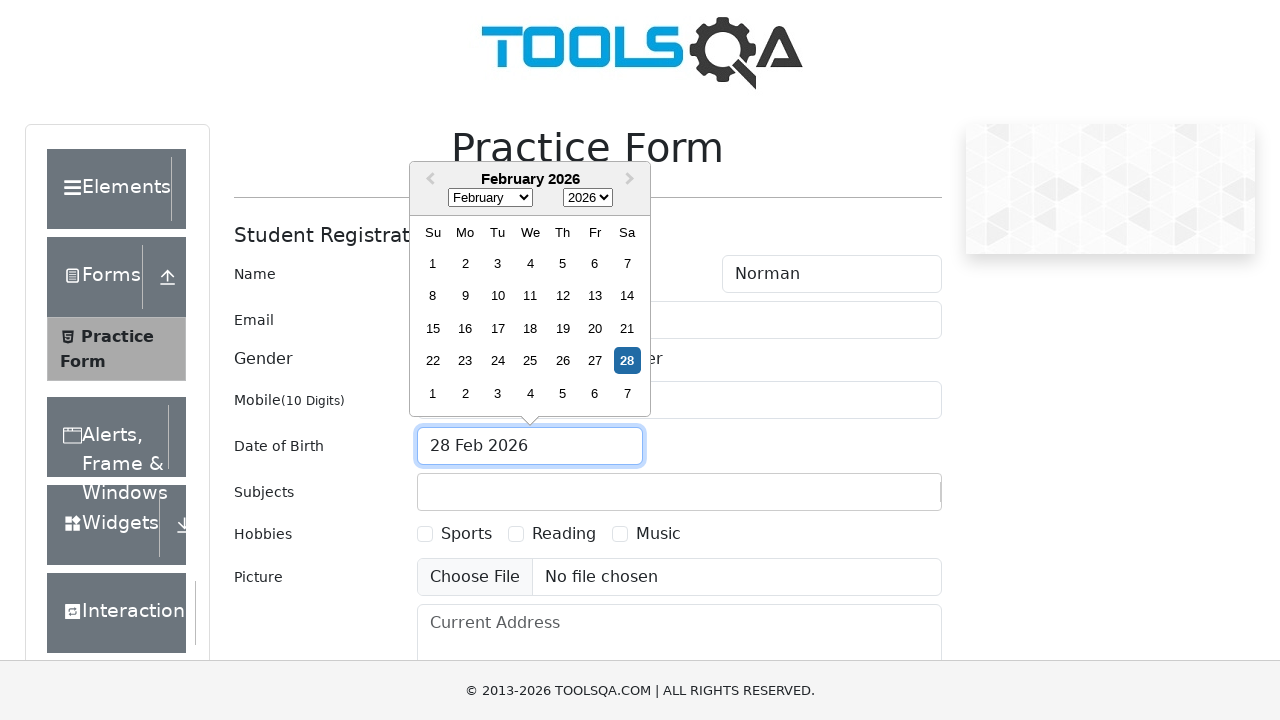

Selected April from month dropdown in date picker on .react-datepicker__month-select
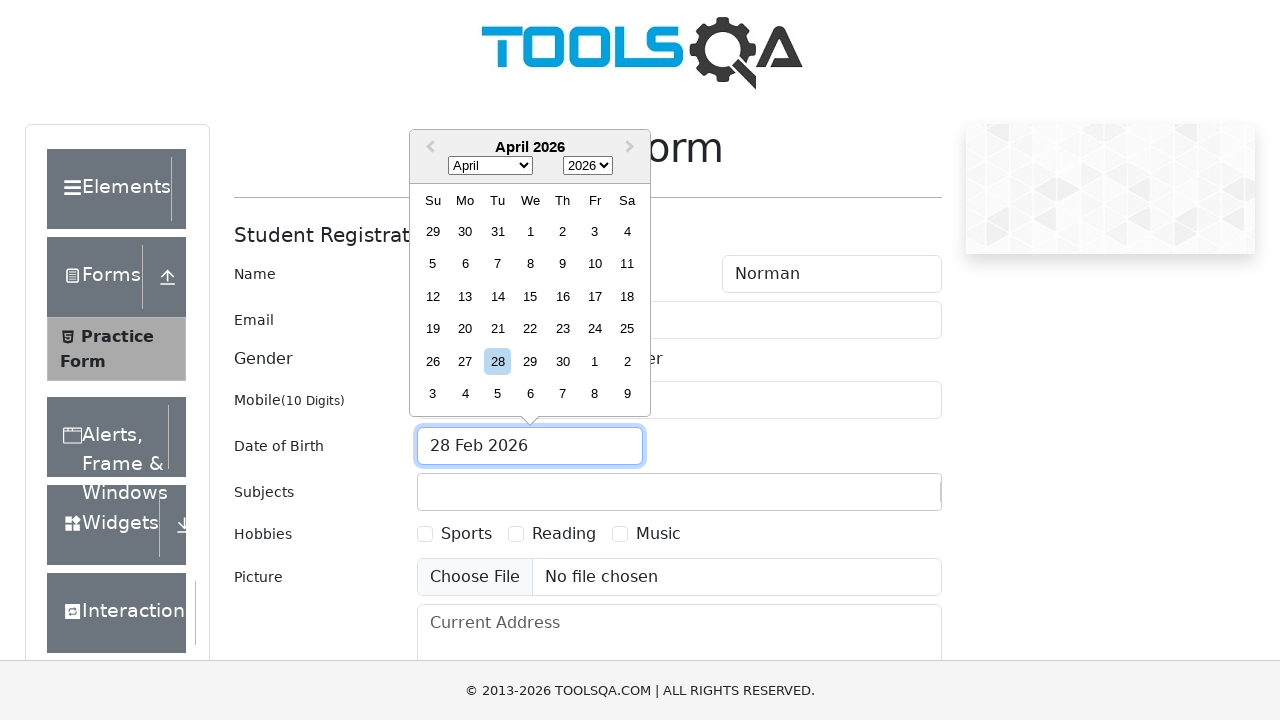

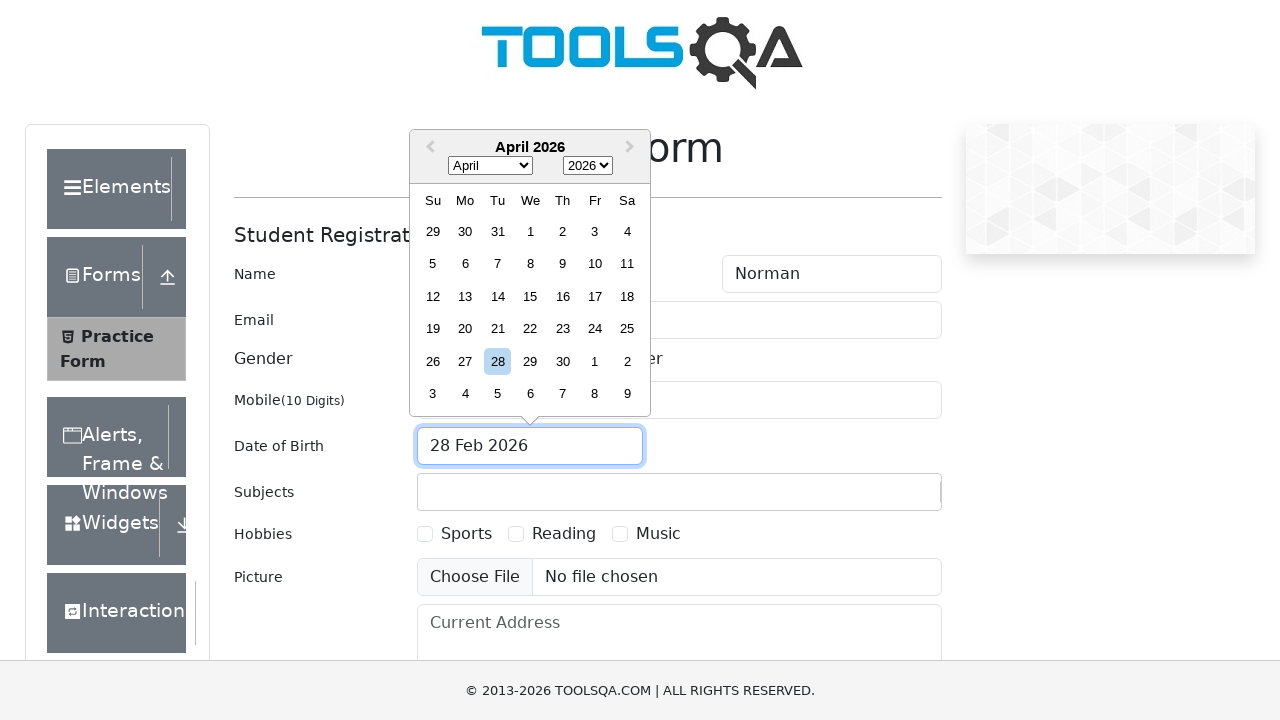